Tests handling of a confirmation JavaScript alert by clicking a button to trigger it, then dismissing/canceling the confirmation

Starting URL: https://training-support.net/webelements/alerts

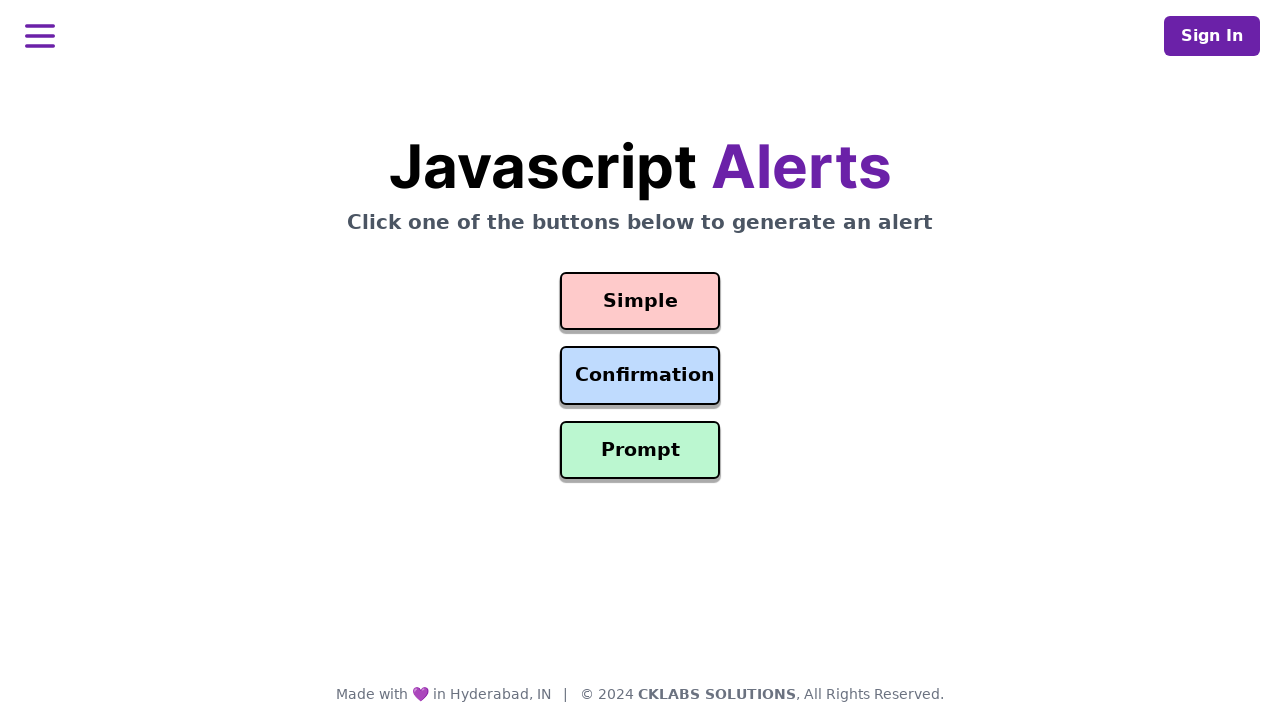

Set up dialog handler to dismiss confirmation alerts
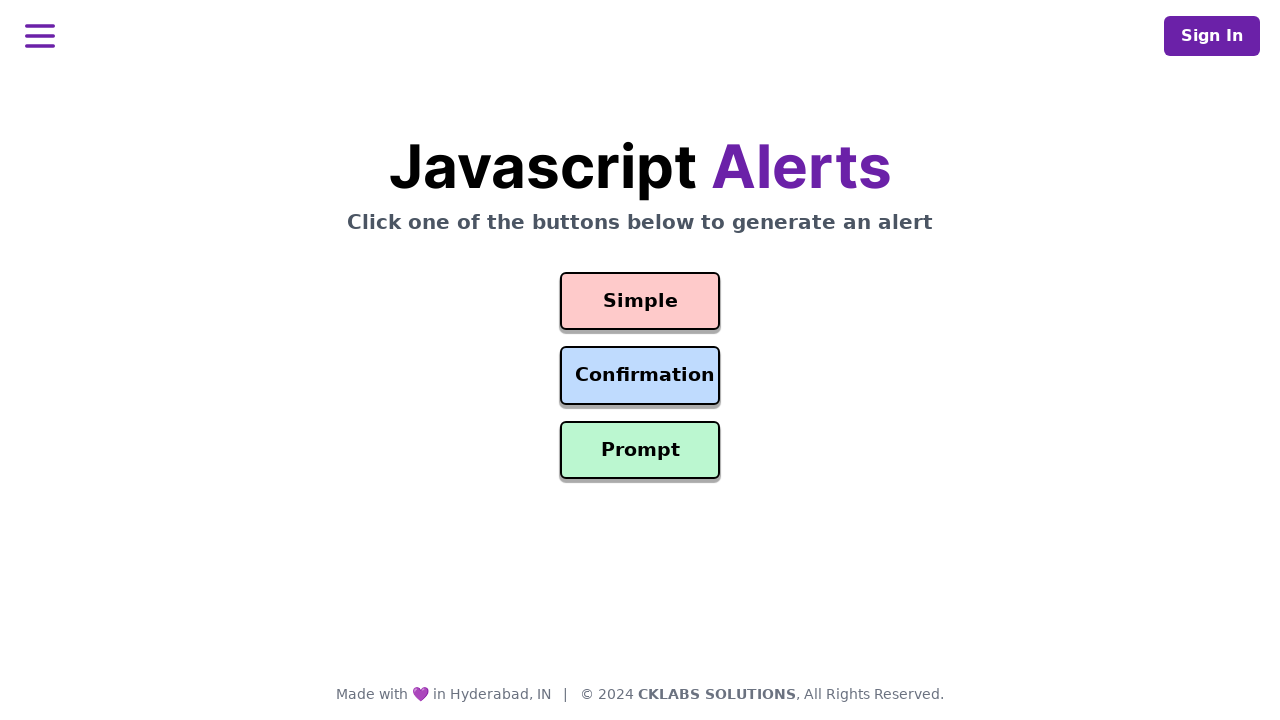

Clicked the Confirmation Alert button to trigger the alert at (640, 376) on #confirmation
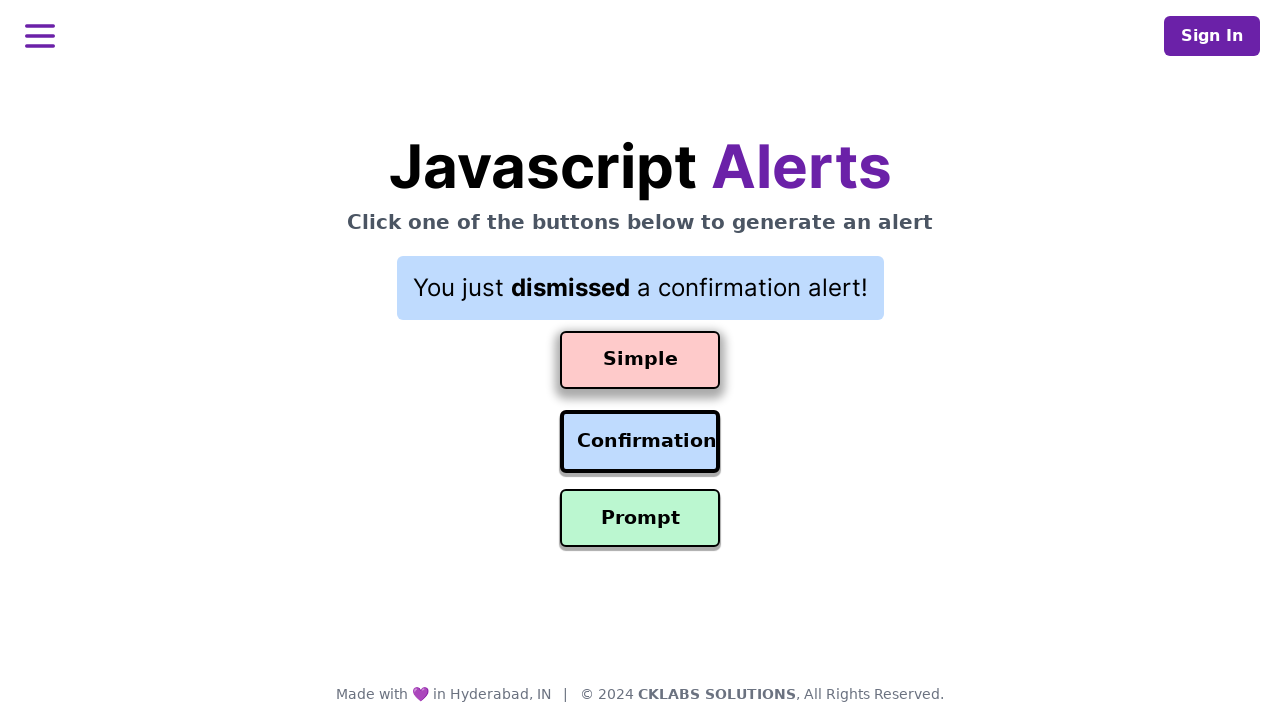

Confirmation alert was dismissed and result text appeared
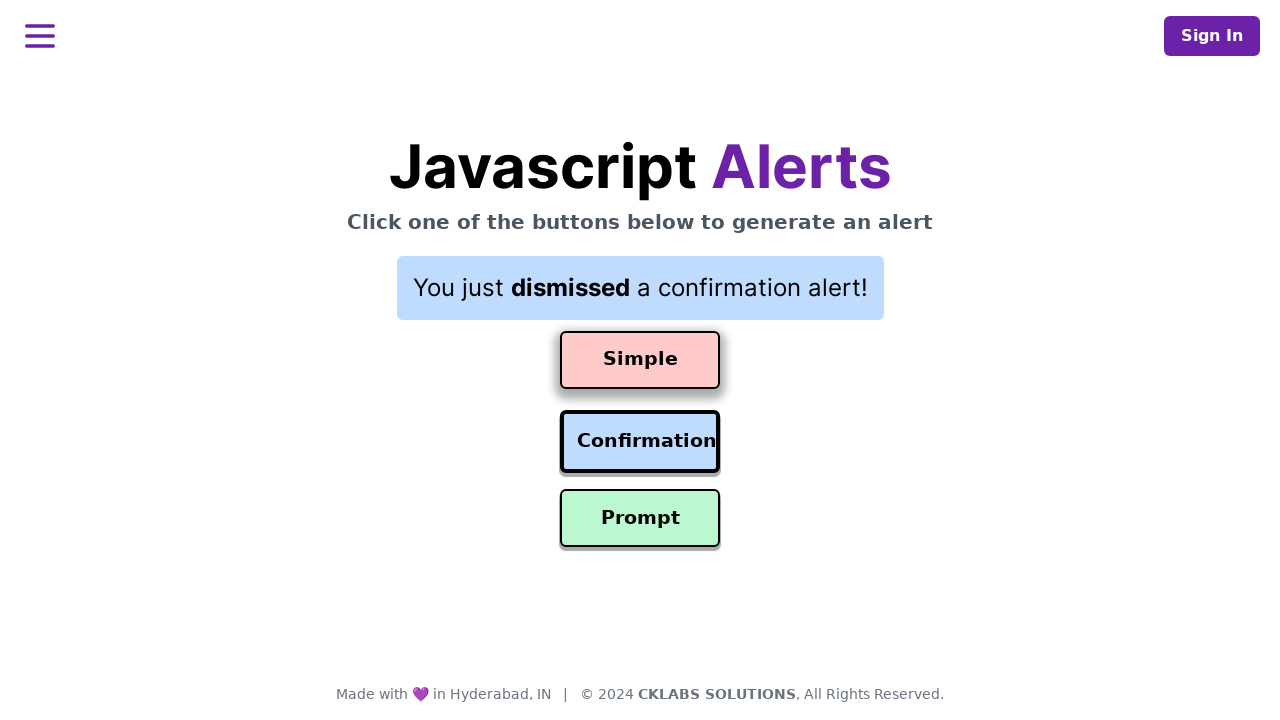

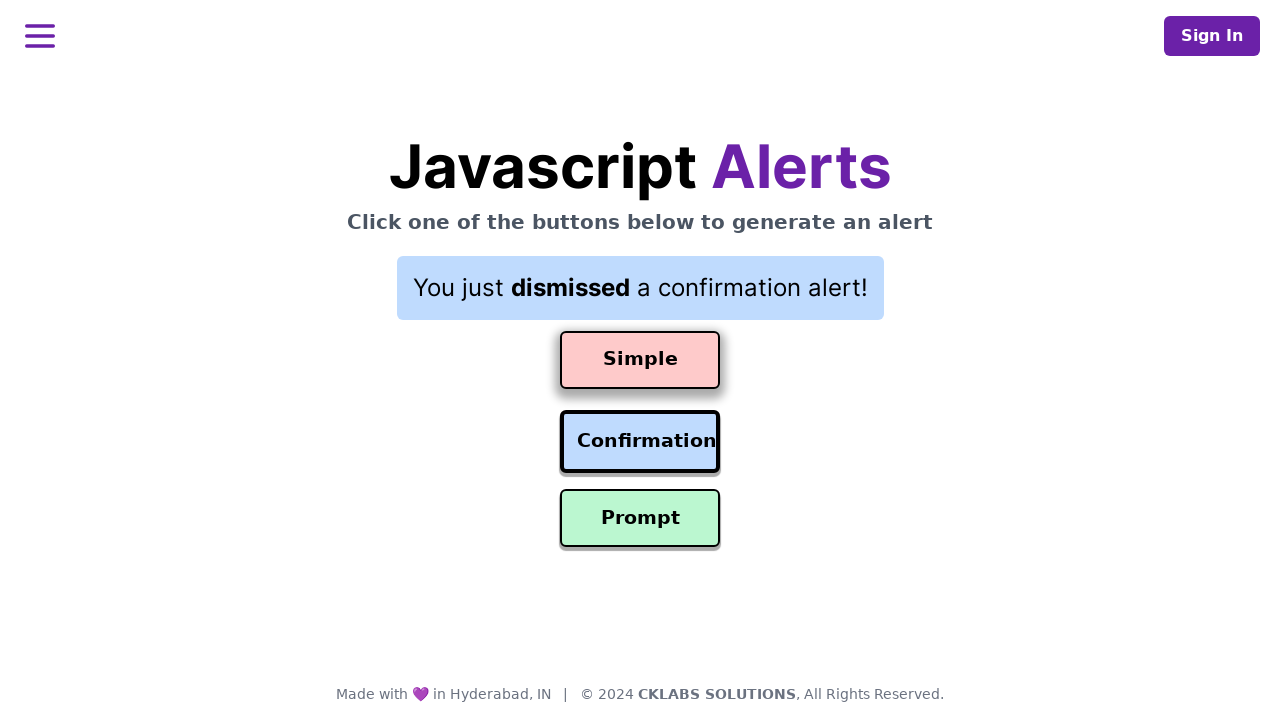